Tests radio button interactions on a form by checking selection states and clicking various radio button options

Starting URL: https://www.leafground.com/radio.xhtml

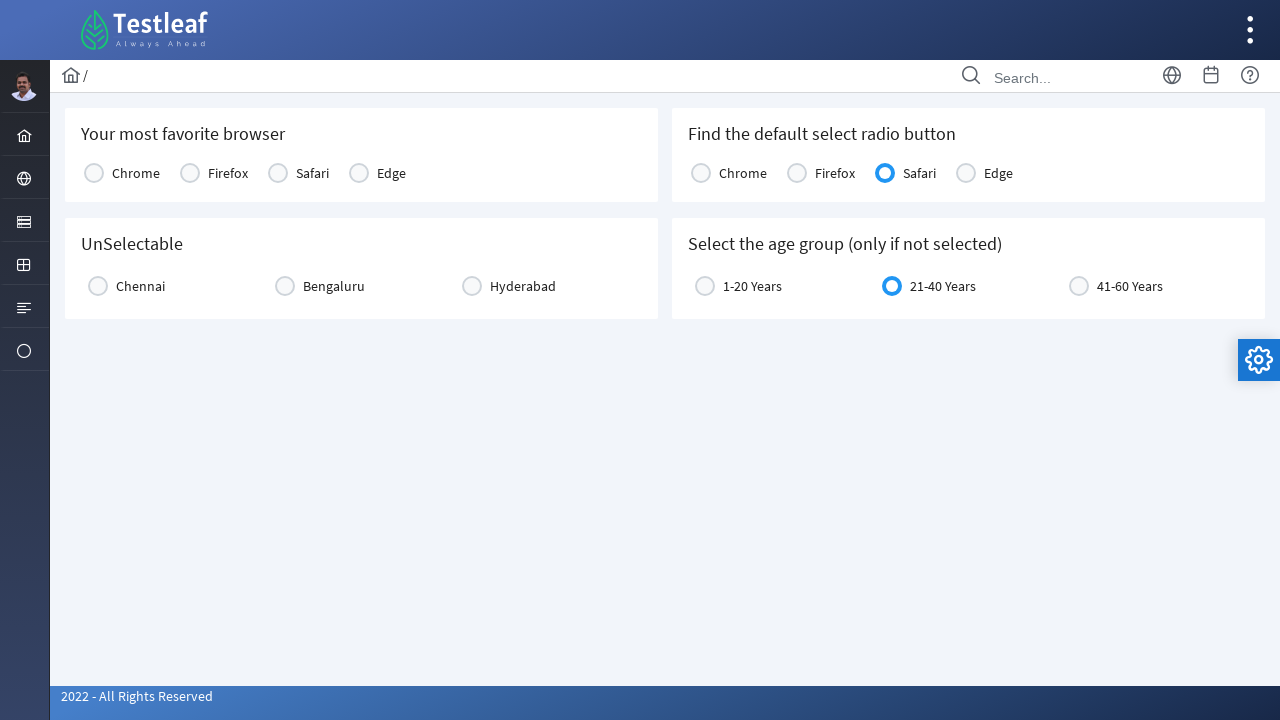

Checked if Chrome radio button is selected
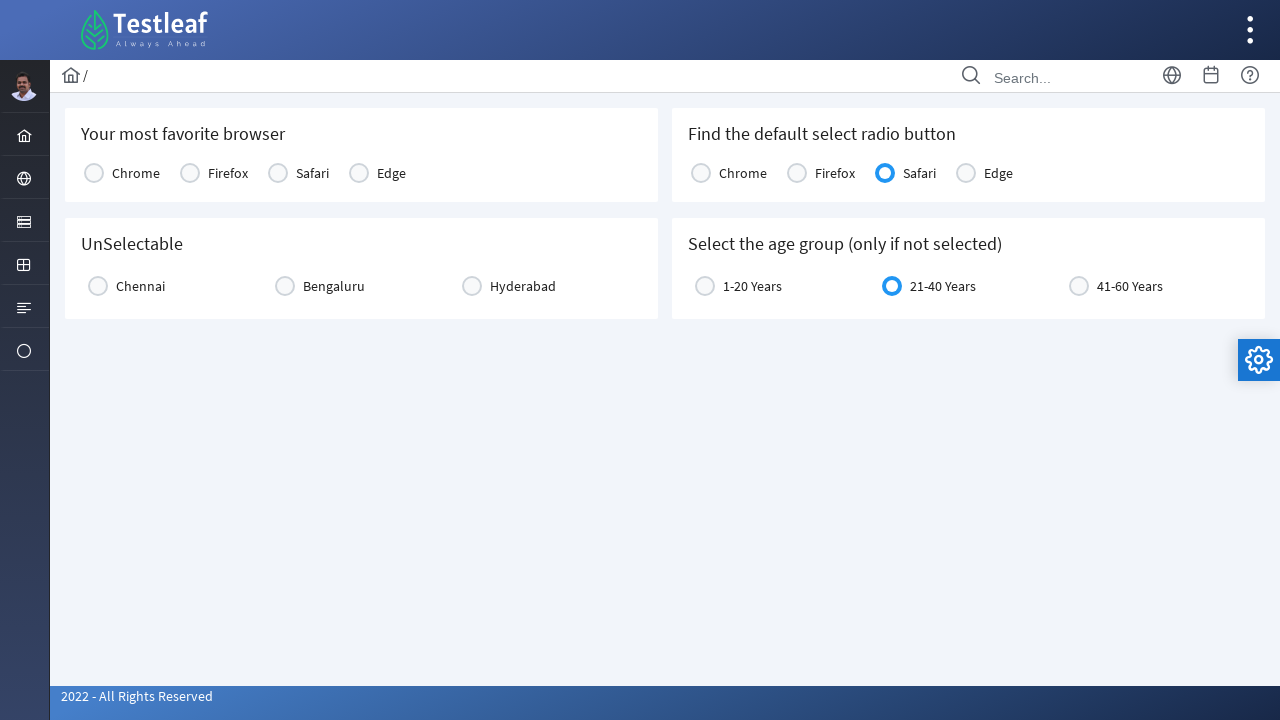

Checked if Safari radio button is selected
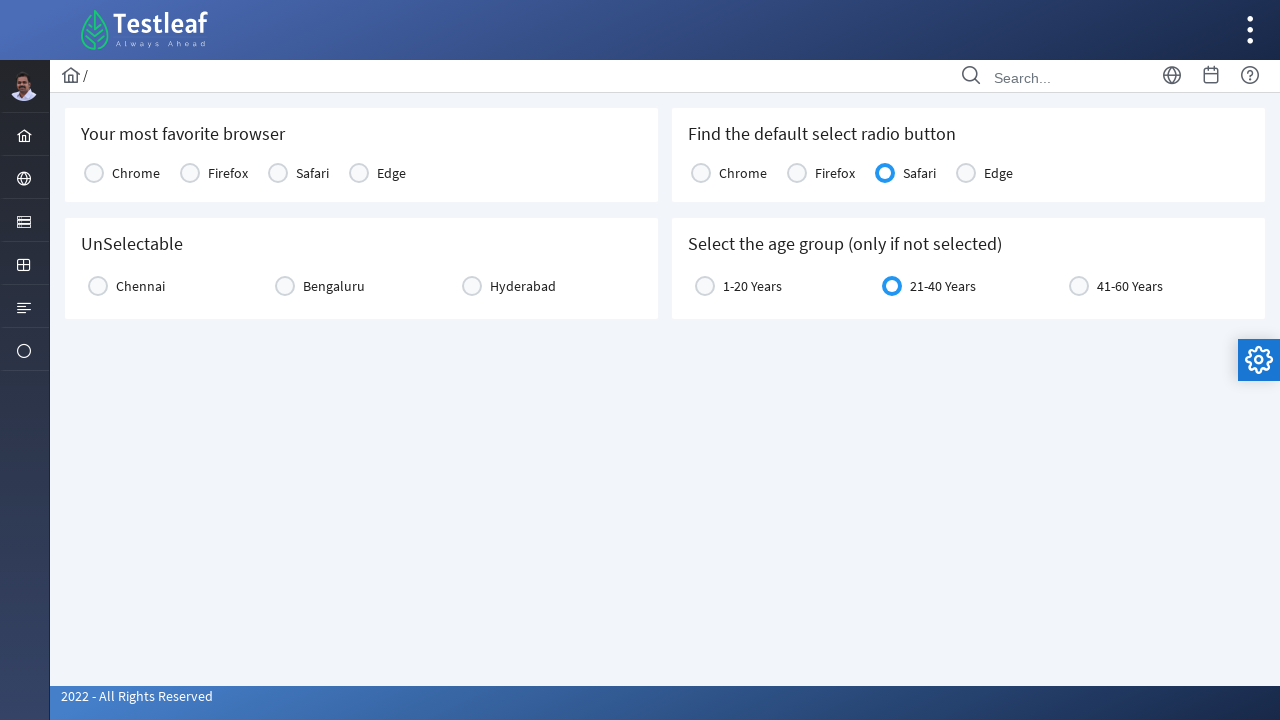

Clicked age group radio button at (752, 286) on xpath=//*[@id='j_idt87:age']/div/div[1]/label
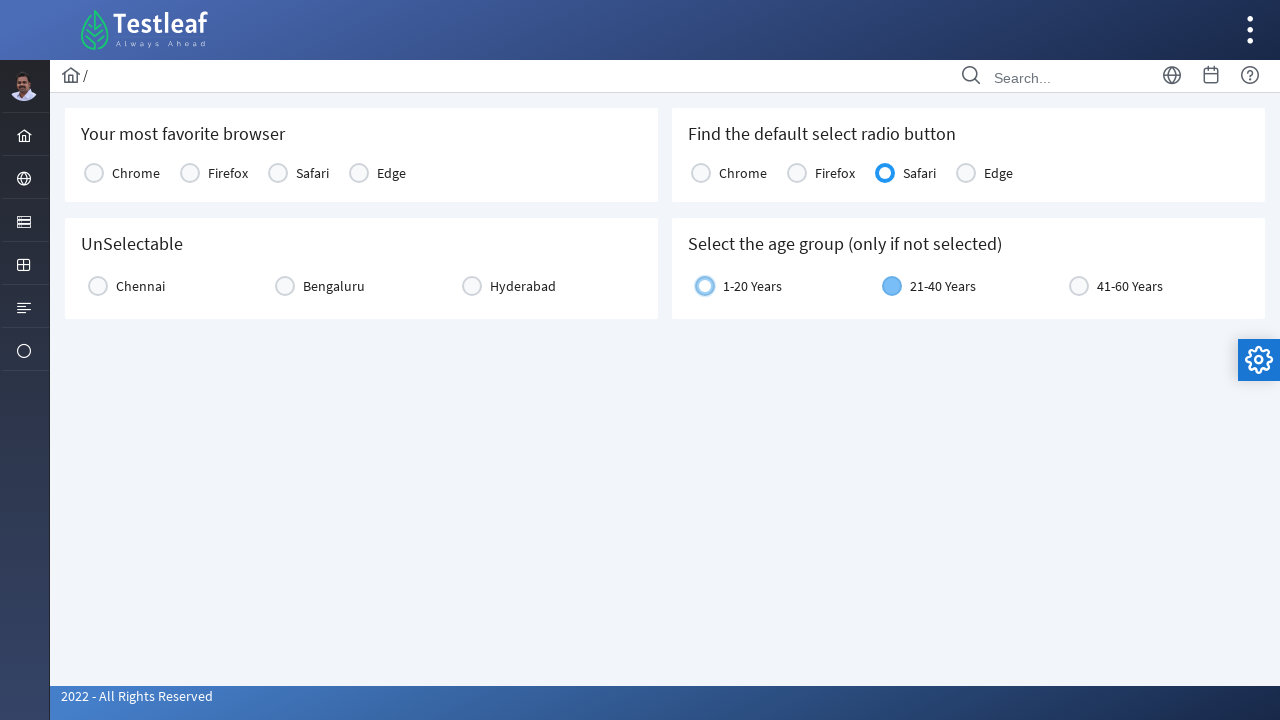

Clicked browser console radio button at (94, 173) on xpath=//*[@id='j_idt87:console1']/tbody/tr/td[1]/div/div[2]/span
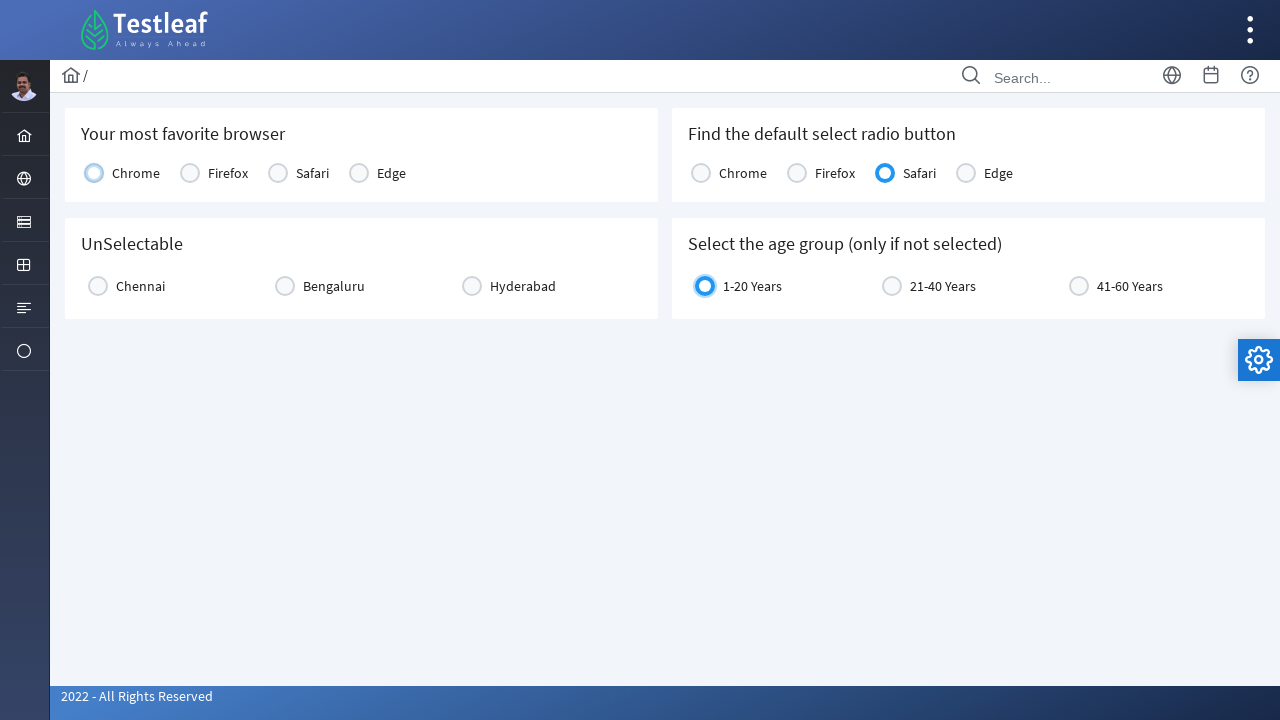

Checked if Chennai radio button is selected
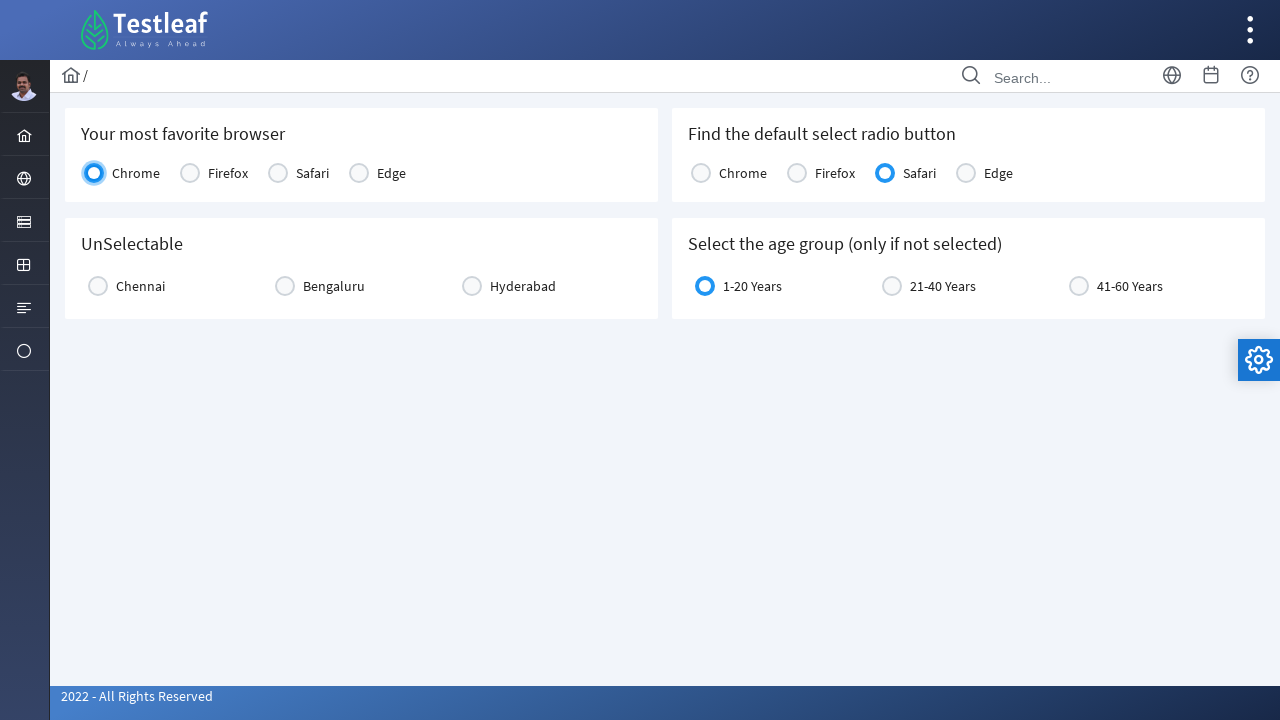

Checked if Hyderabad radio button is selected
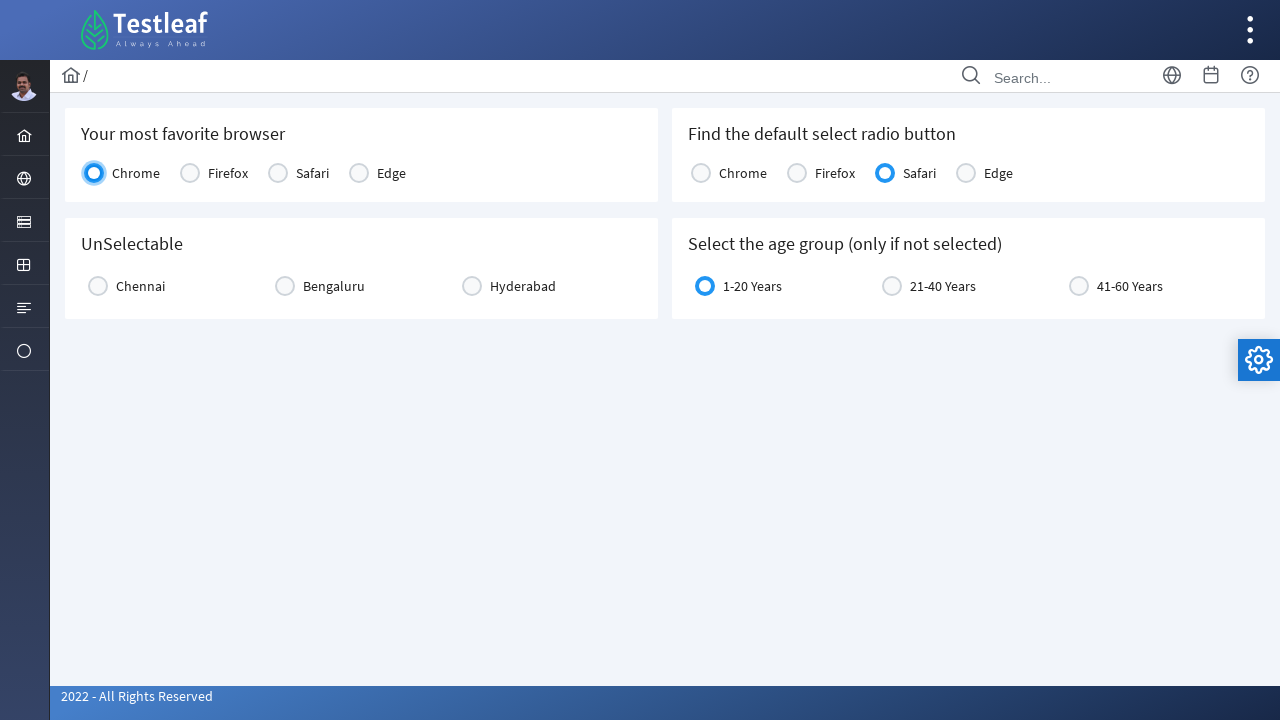

Checked if Bengaluru radio button is selected
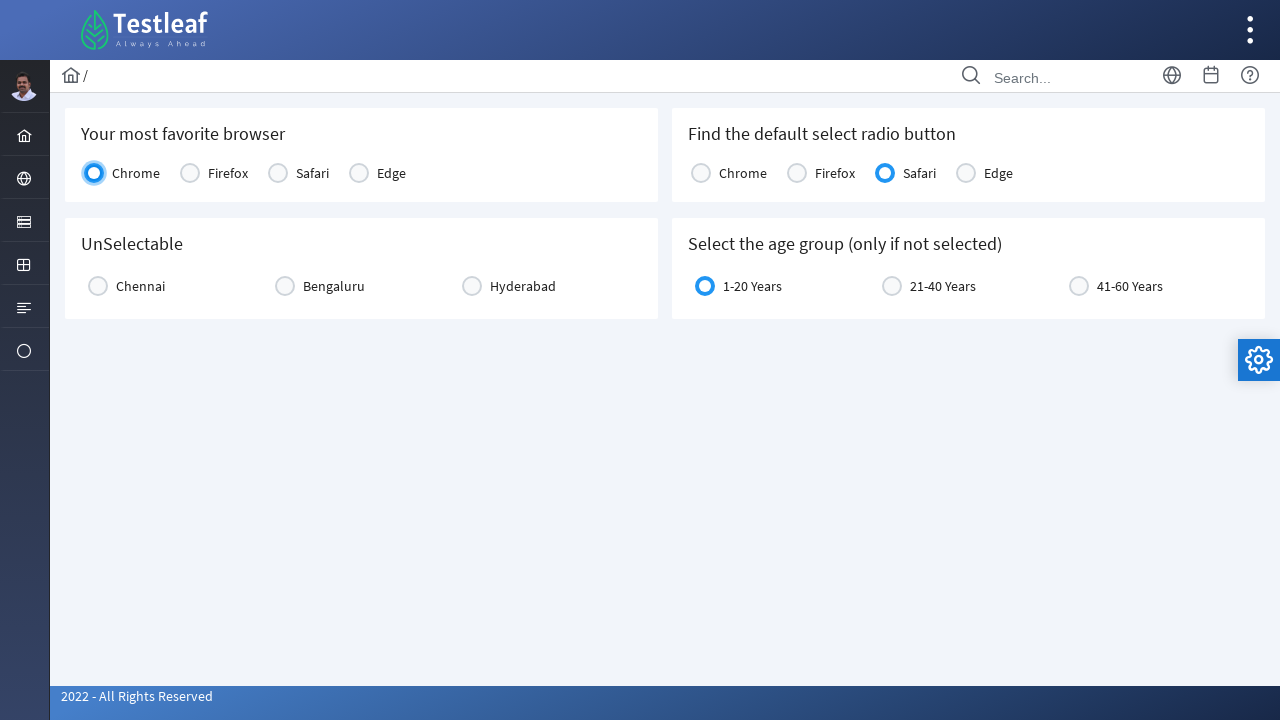

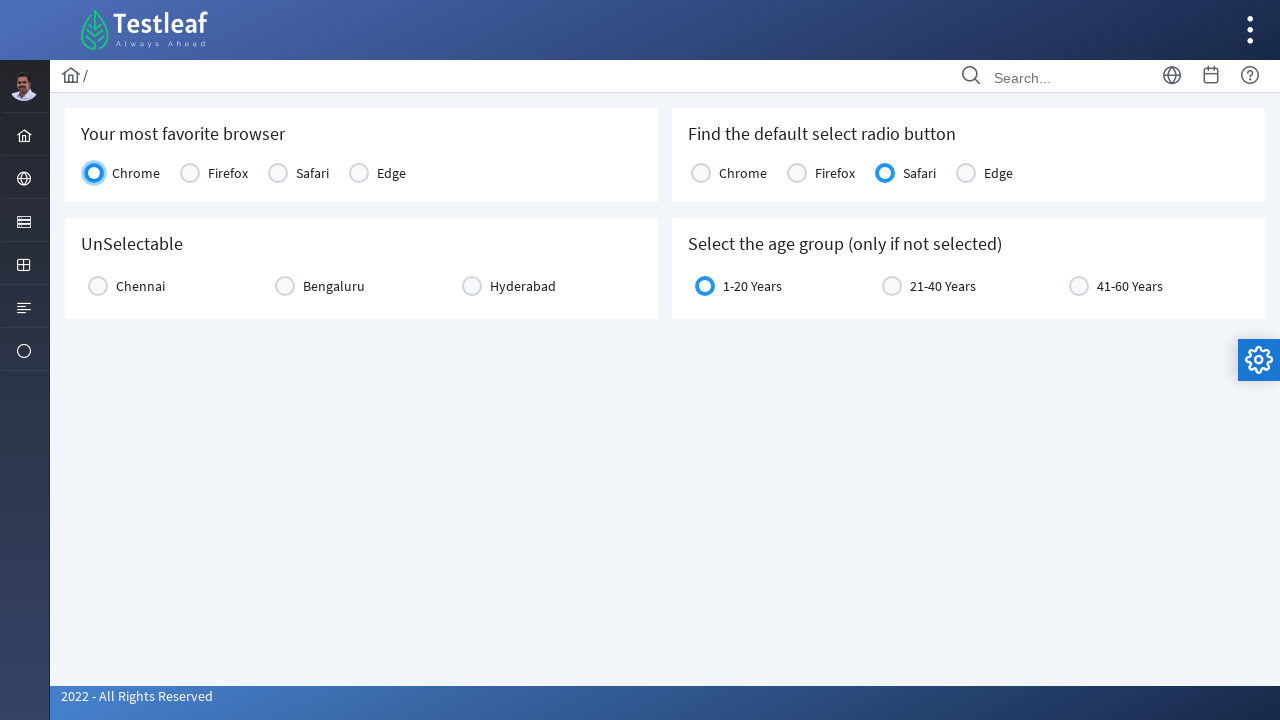